Tests JavaScript Confirm dialog by clicking a button that triggers a JS confirm and dismissing it (clicking Cancel)

Starting URL: https://the-internet.herokuapp.com/javascript_alerts

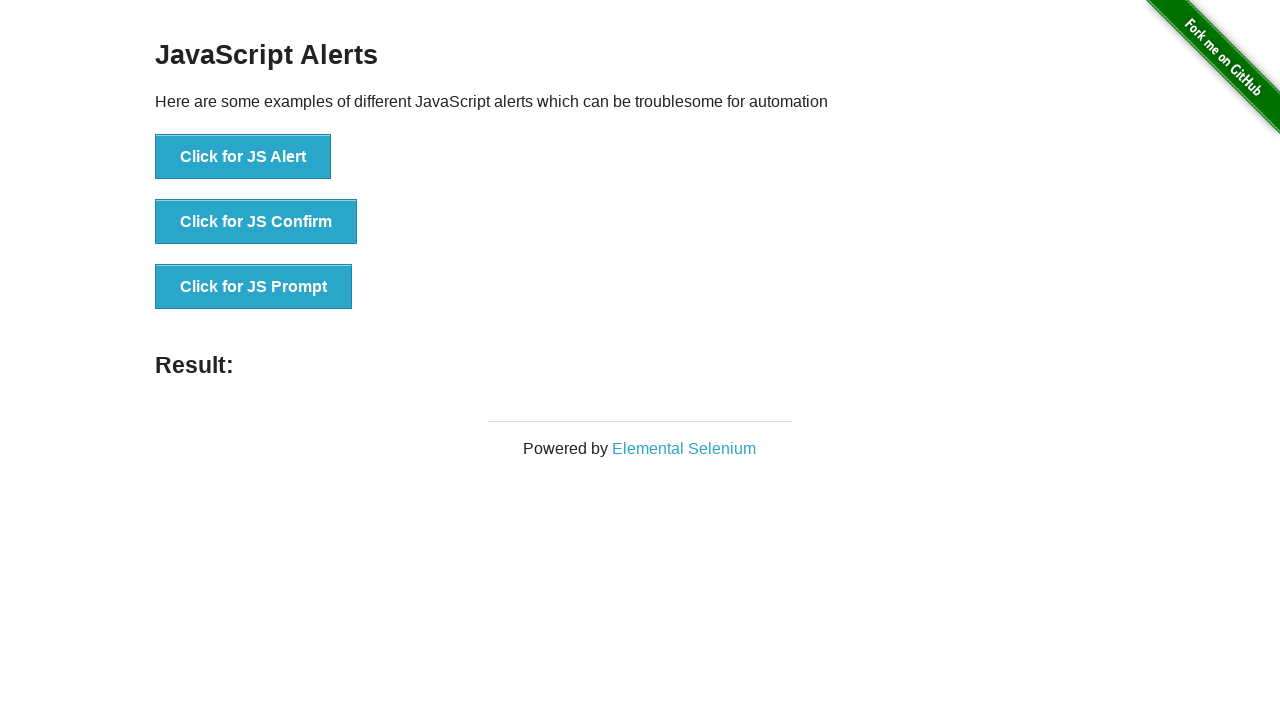

Set up dialog handler to dismiss confirm dialogs
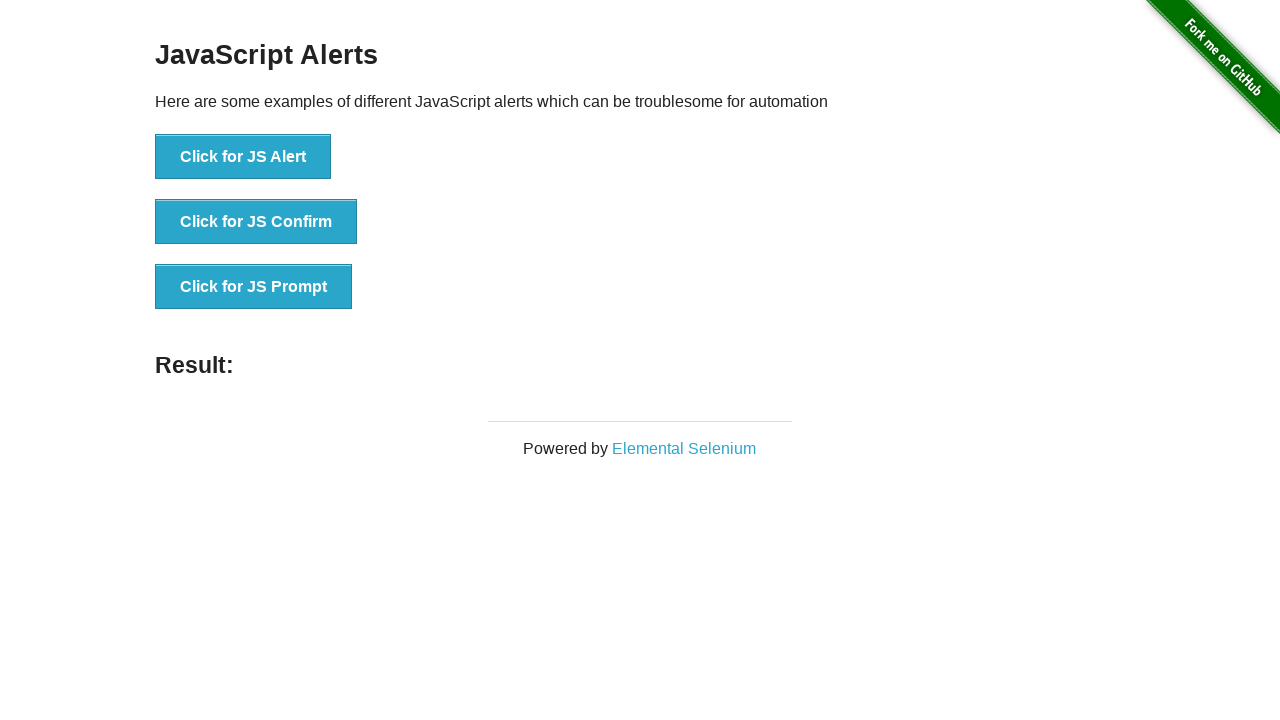

Clicked JS Confirm button to trigger confirm dialog at (256, 222) on xpath=//button[@onclick='jsConfirm()']
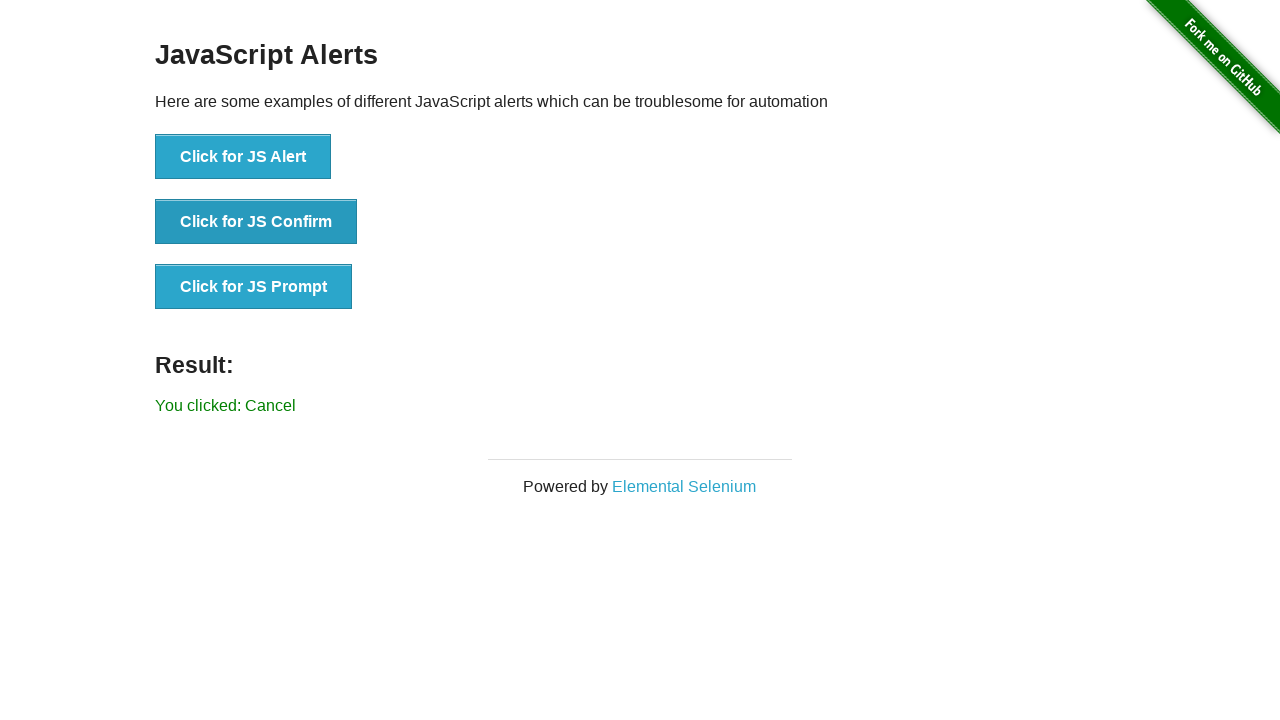

Result element loaded after dismissing confirm dialog
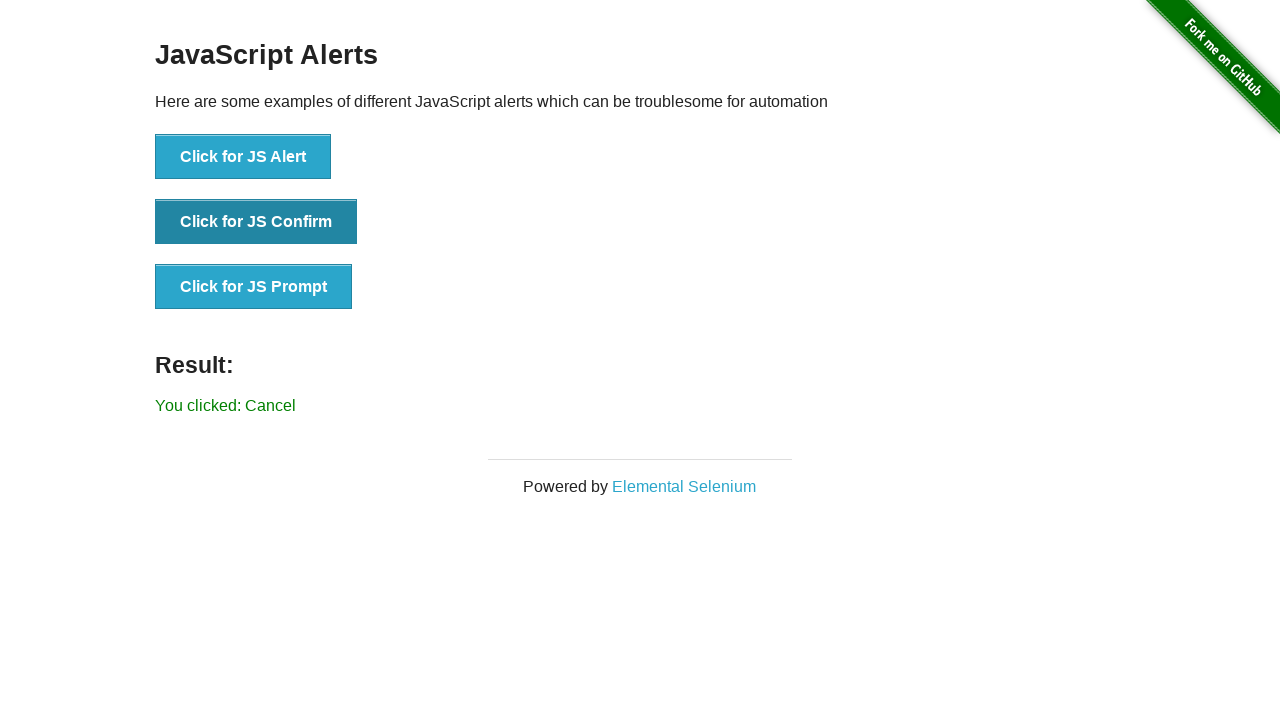

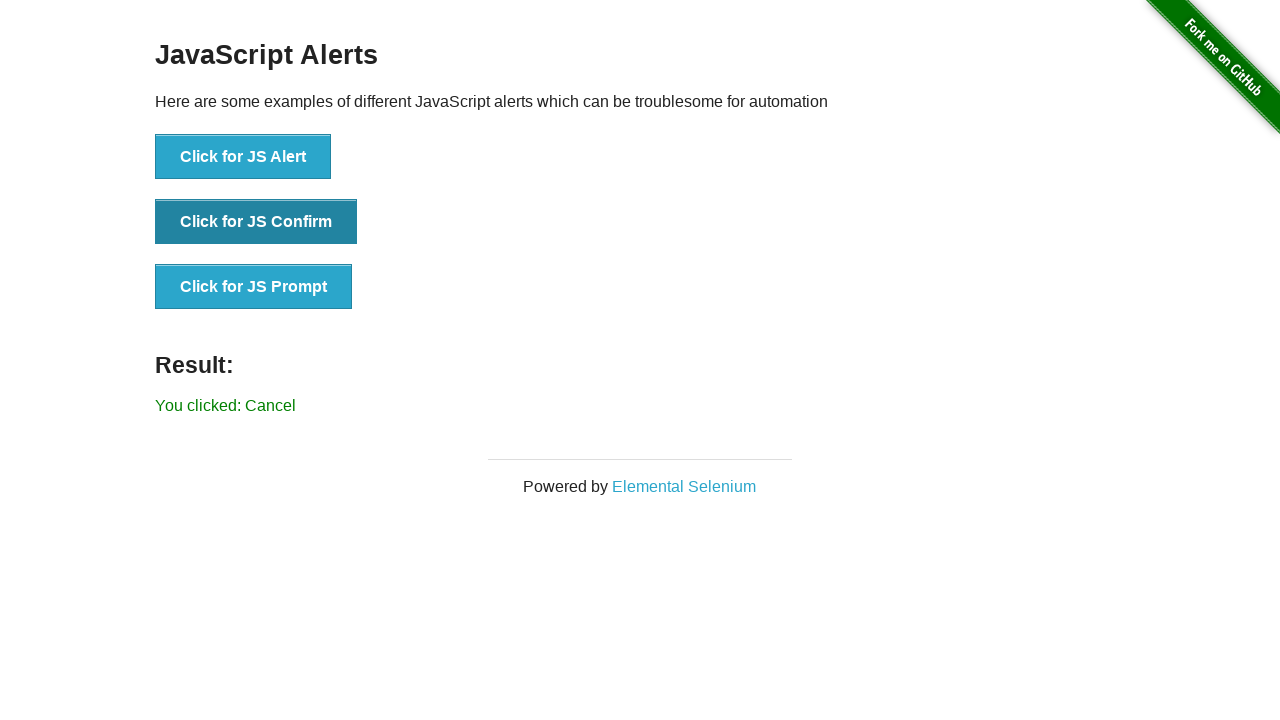